Tests JavaScript alert handling by clicking a button to trigger an alert and accepting it

Starting URL: http://the-internet.herokuapp.com/

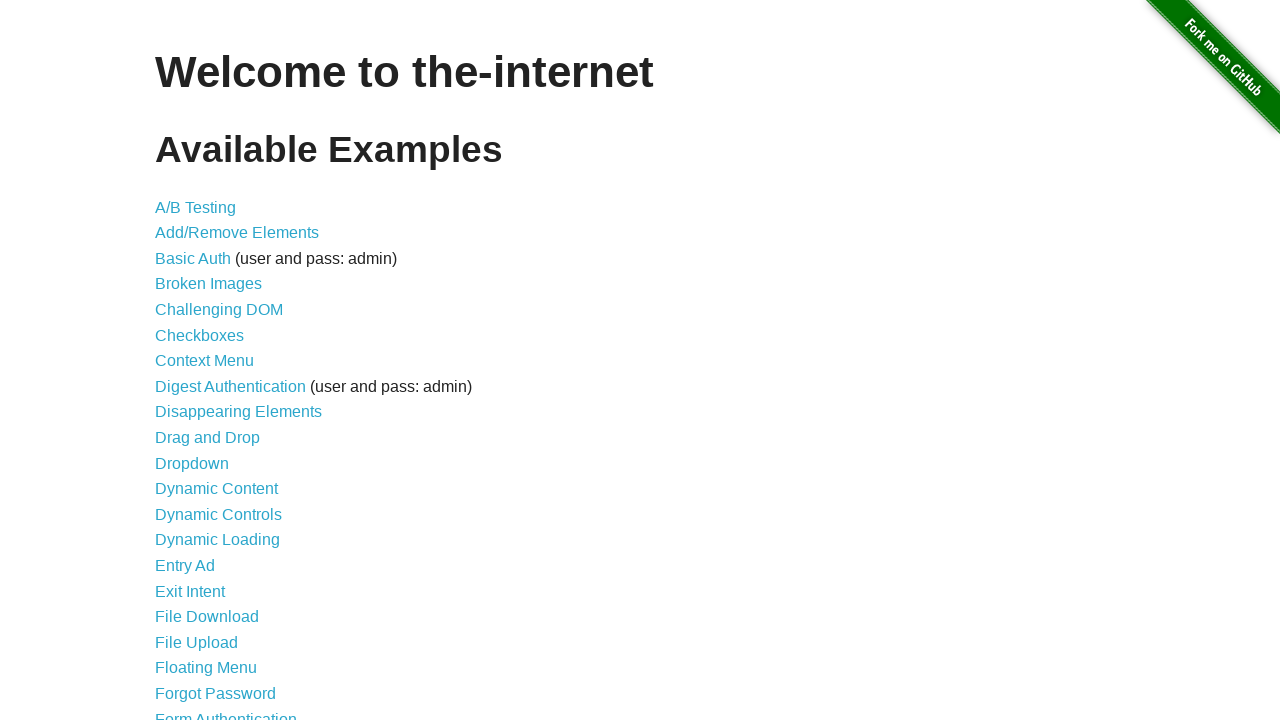

Clicked on JavaScript Alerts link at (214, 361) on text=JavaScript Alerts
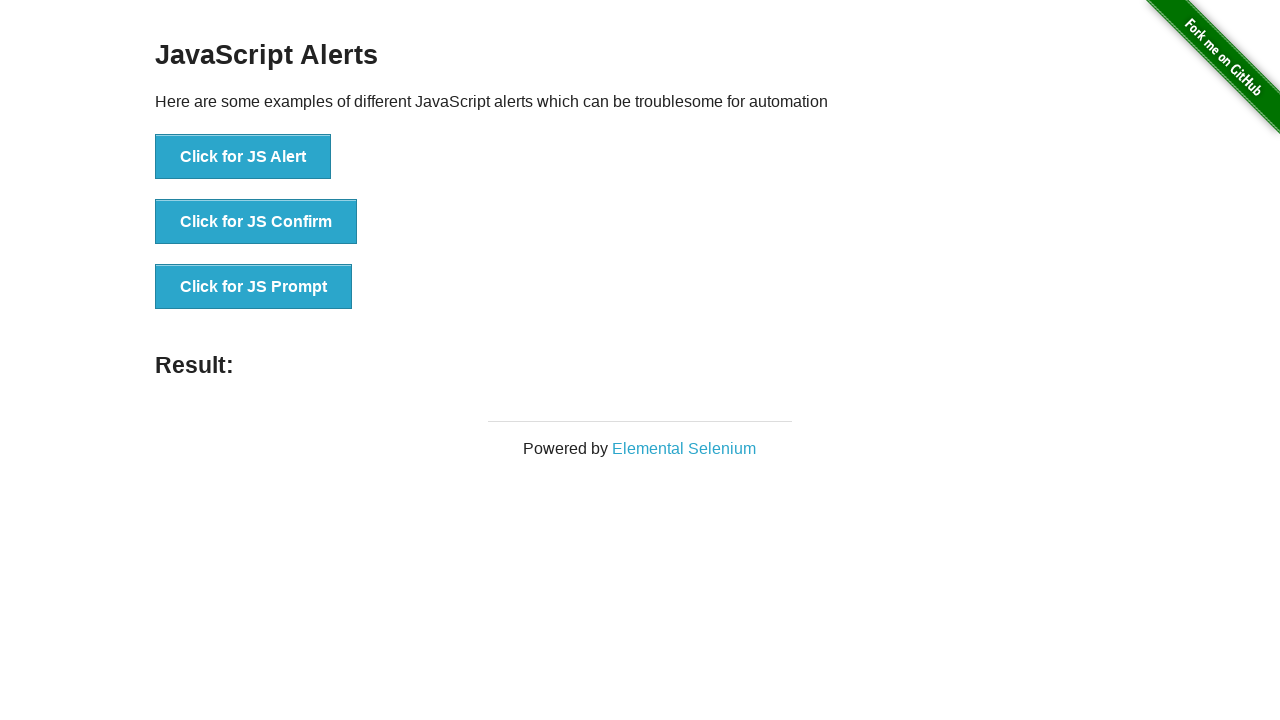

Clicked the first alert button to trigger alert at (243, 157) on .example>ul>li:first-child>button
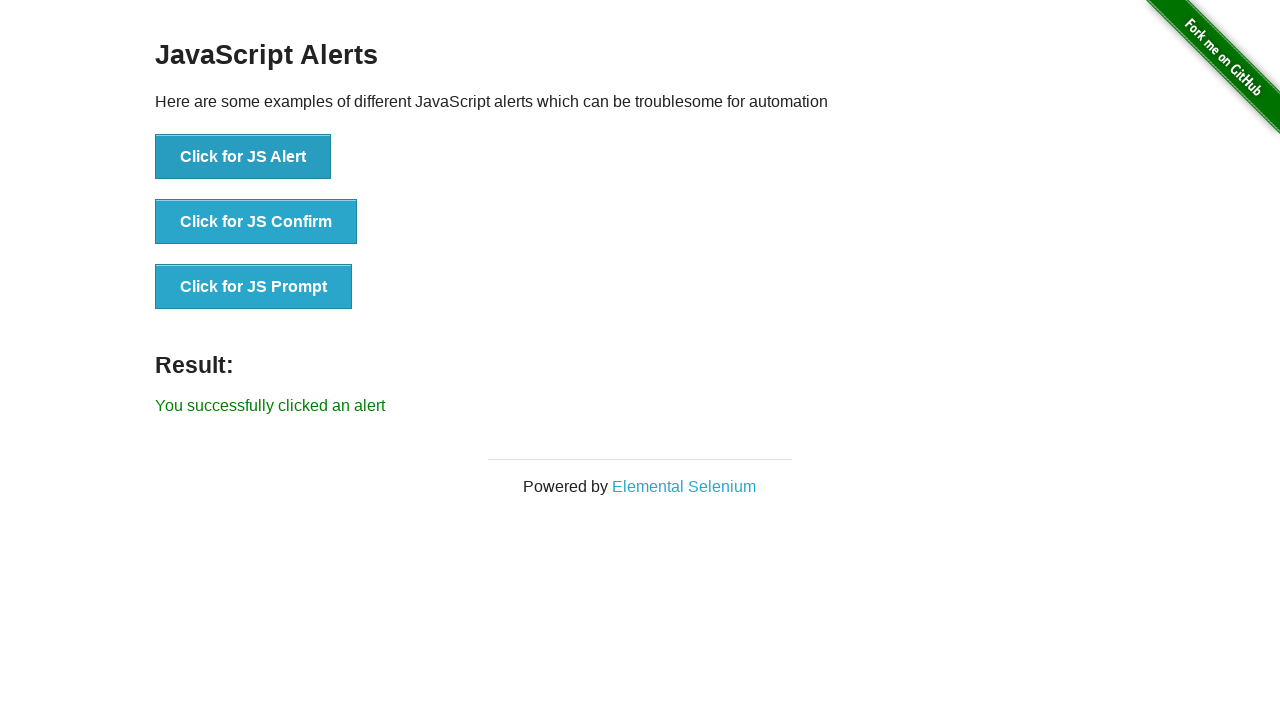

Set up dialog handler to accept the JavaScript alert
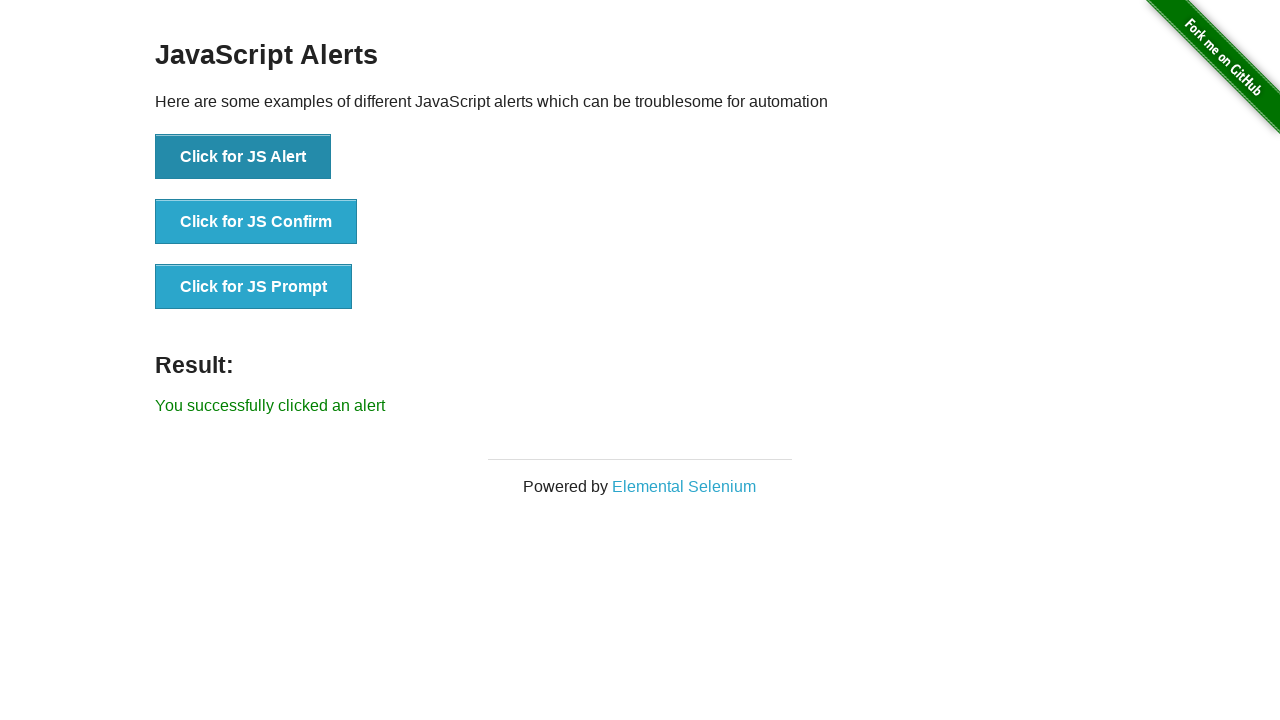

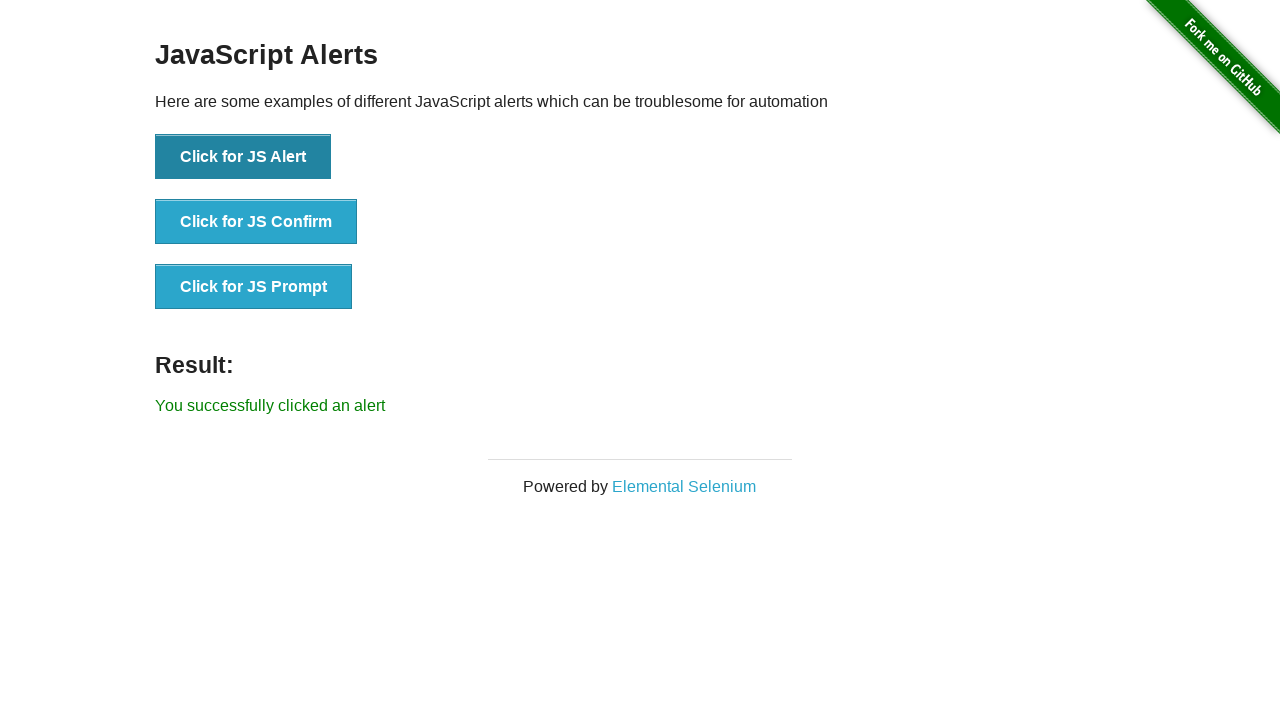